Tests the Practice Form on demoqa.com by navigating to the Forms section and filling out all form fields including name, email, gender, phone number, date of birth, subjects, hobbies, address, state and city, then submitting the form.

Starting URL: https://demoqa.com

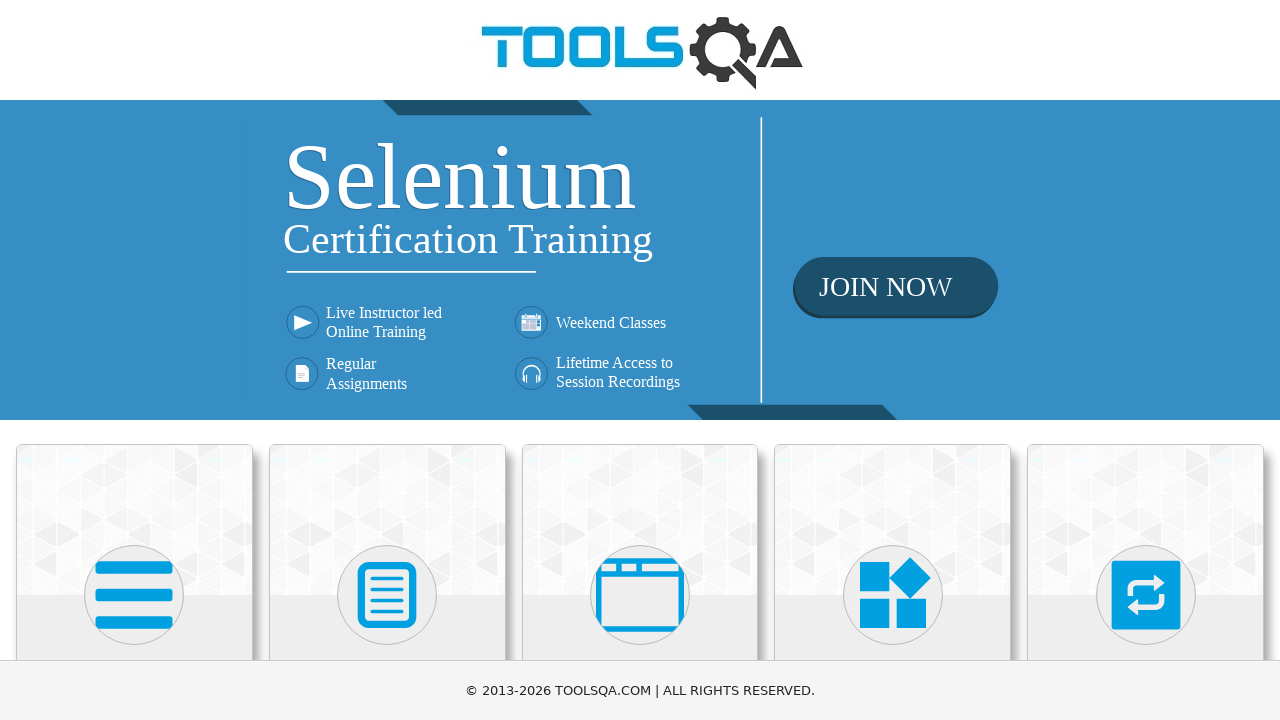

Clicked on Forms section at (387, 360) on xpath=//h5[text()='Forms']
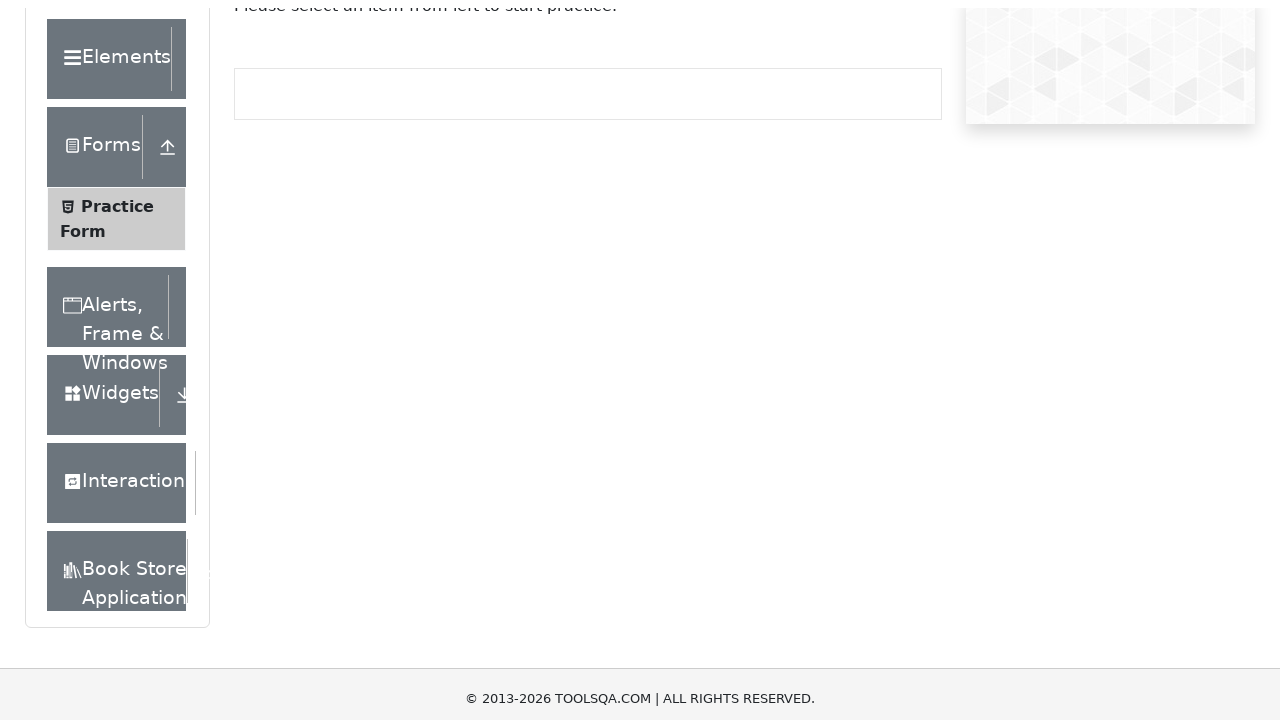

Waited for Forms section to load
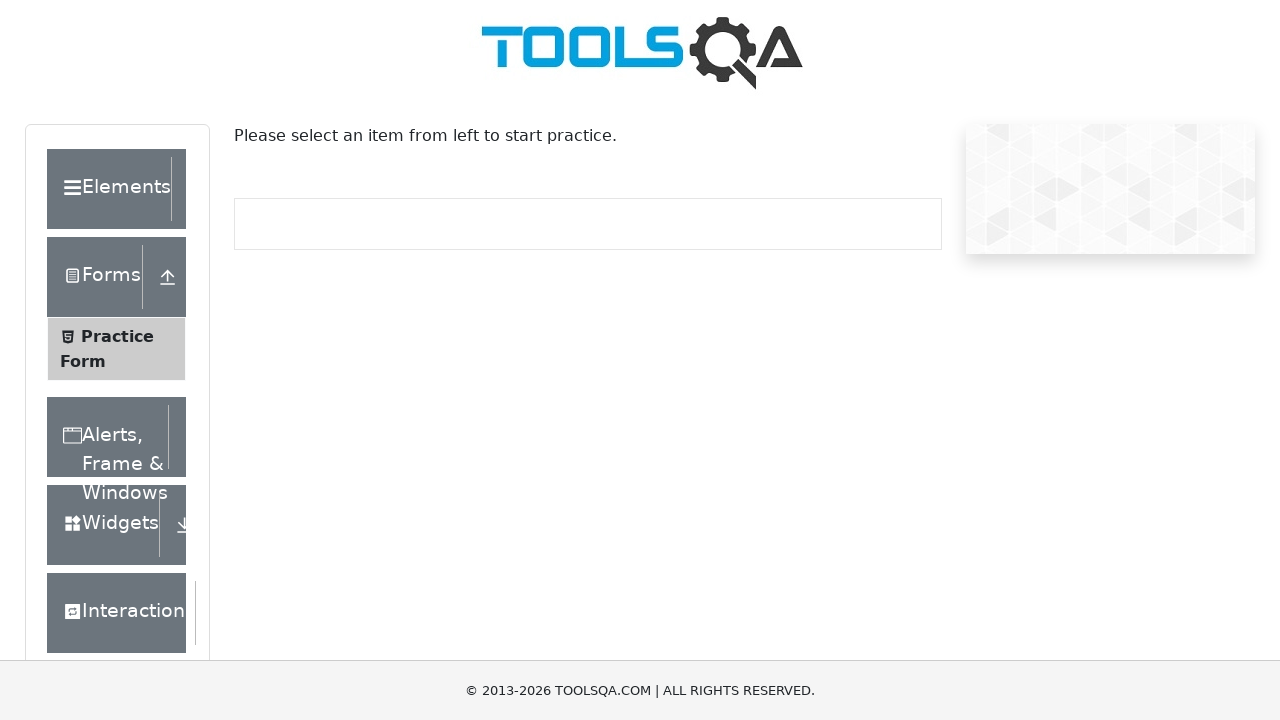

Clicked on Practice Form at (117, 336) on xpath=//span[text()='Practice Form']
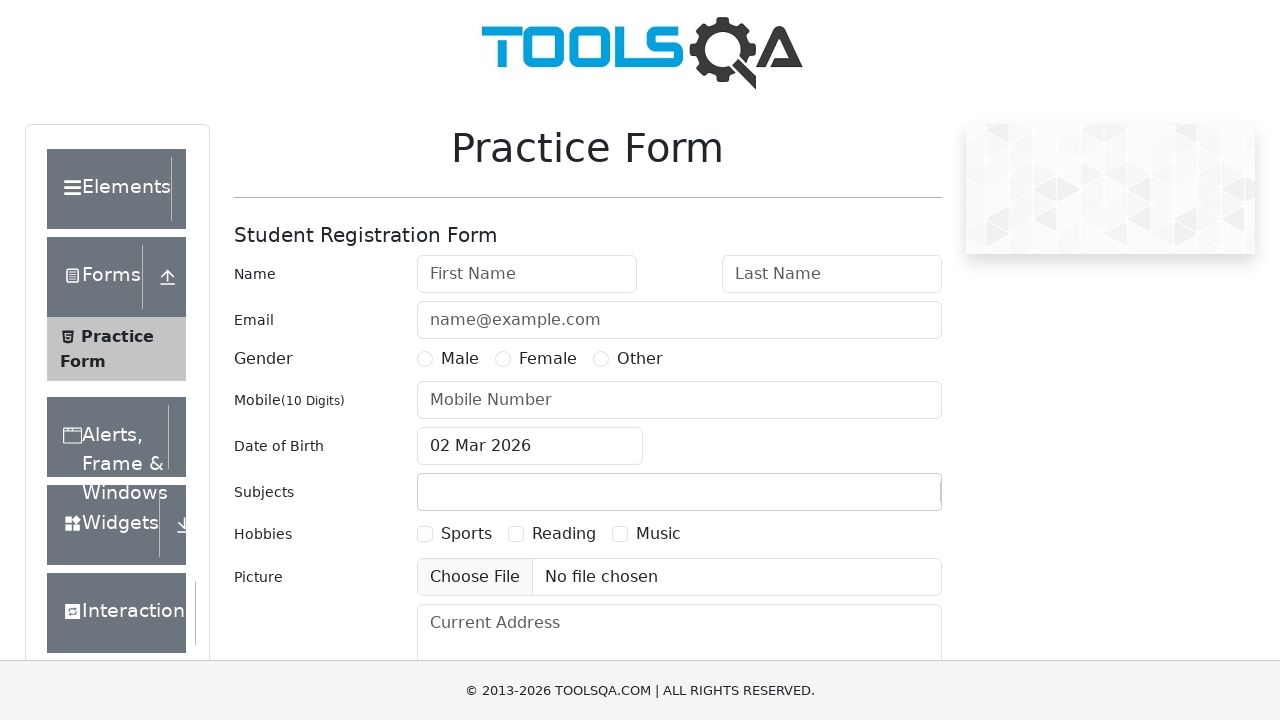

Waited for Practice Form to load
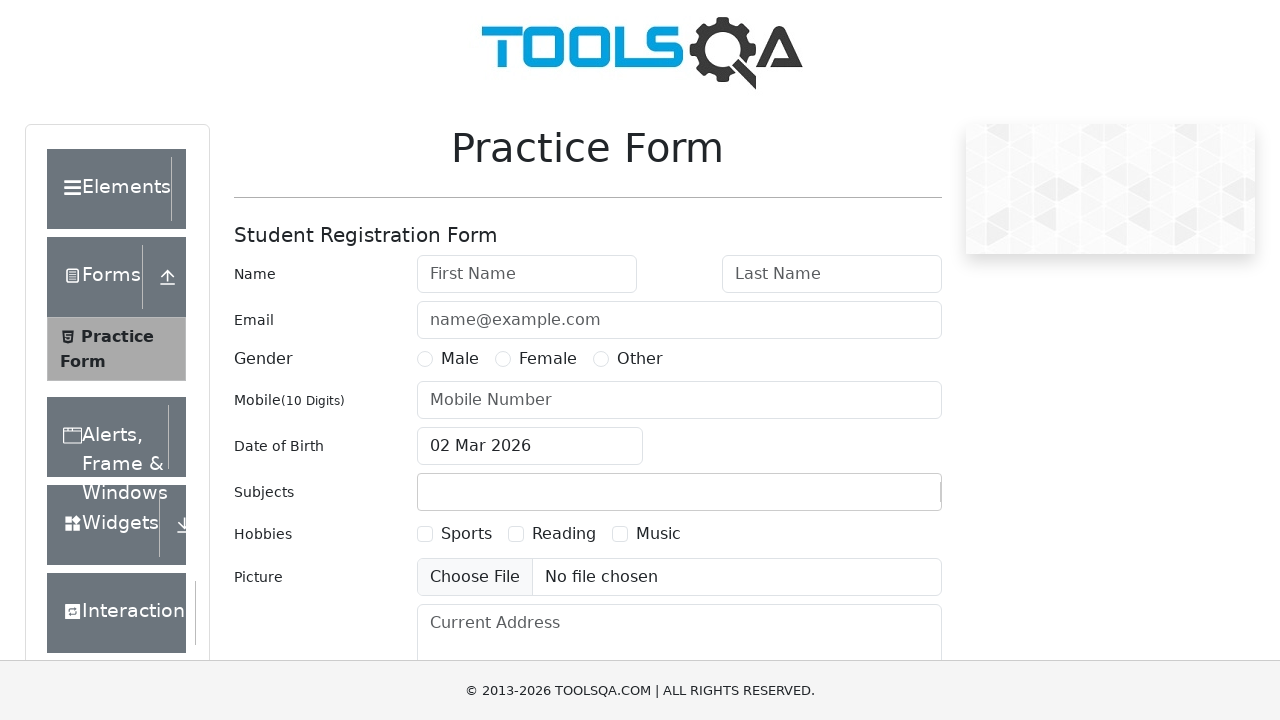

Filled first name field with 'Simon' on #firstName
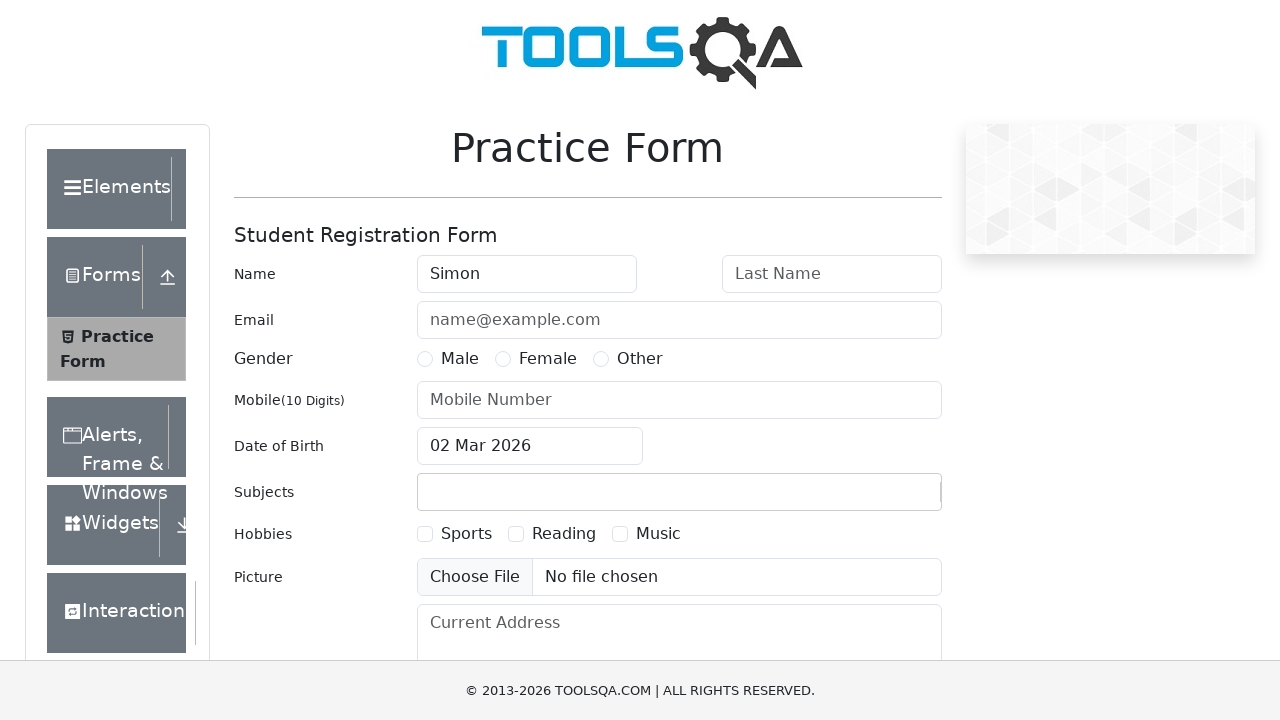

Filled last name field with 'Riley' on #lastName
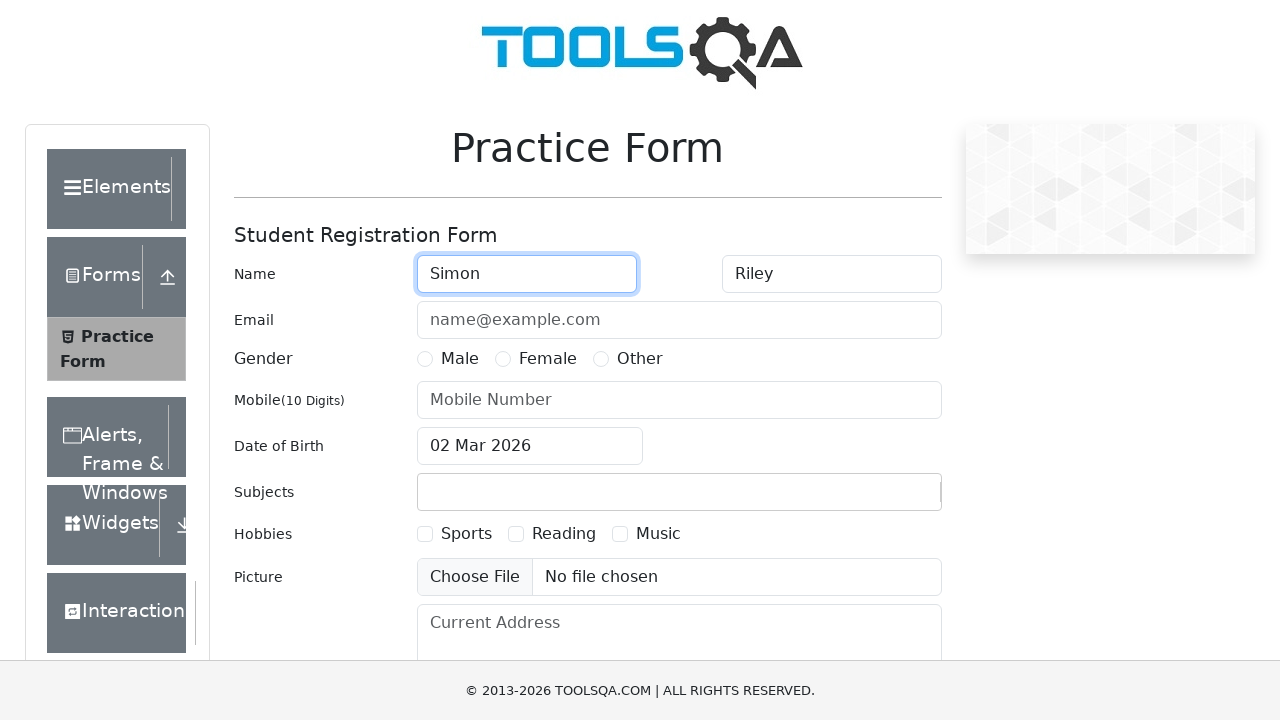

Filled email field with 'Simon.Riley@example.com' on #userEmail
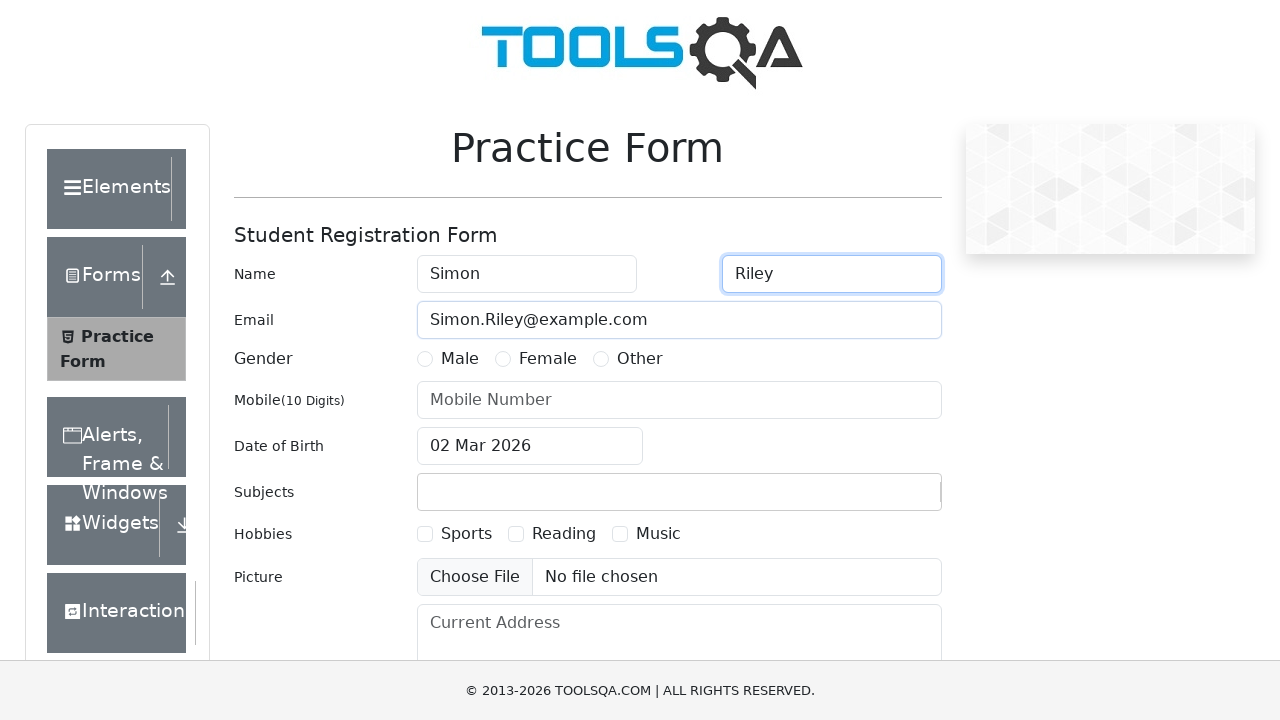

Selected gender 'Male' at (460, 359) on xpath=//label[text()='Male']
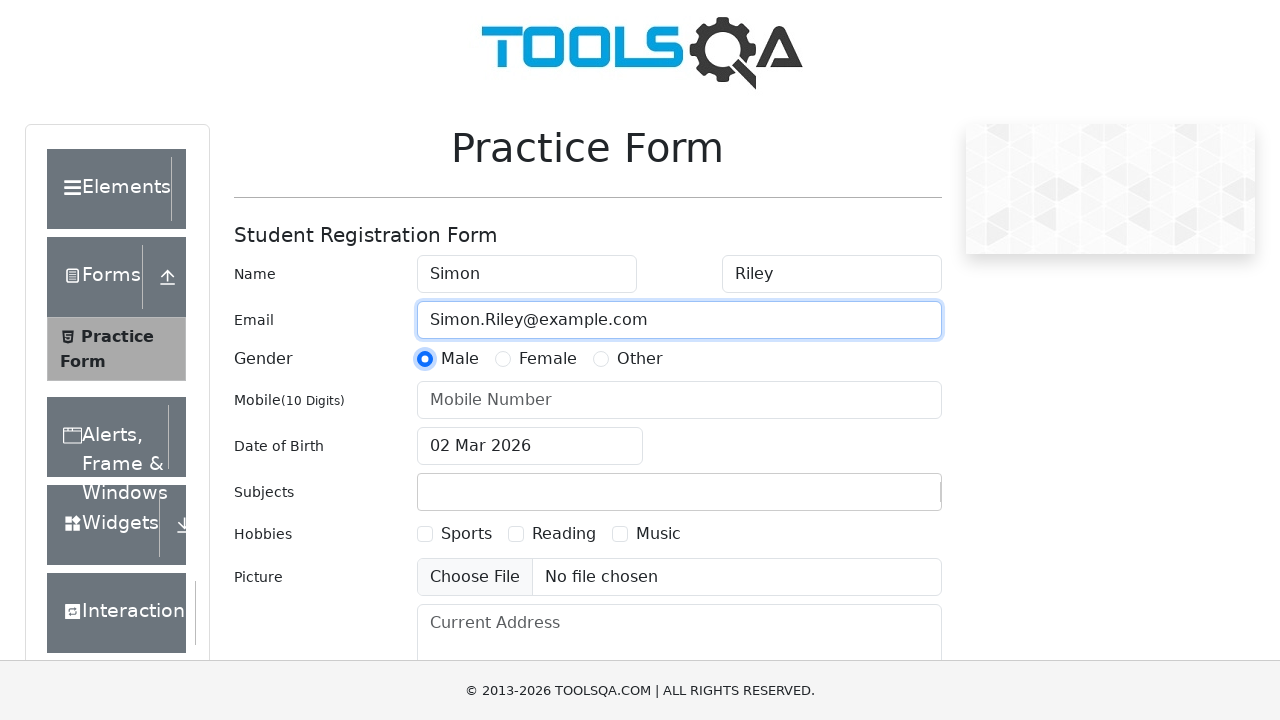

Filled mobile number field with '9875558922' on #userNumber
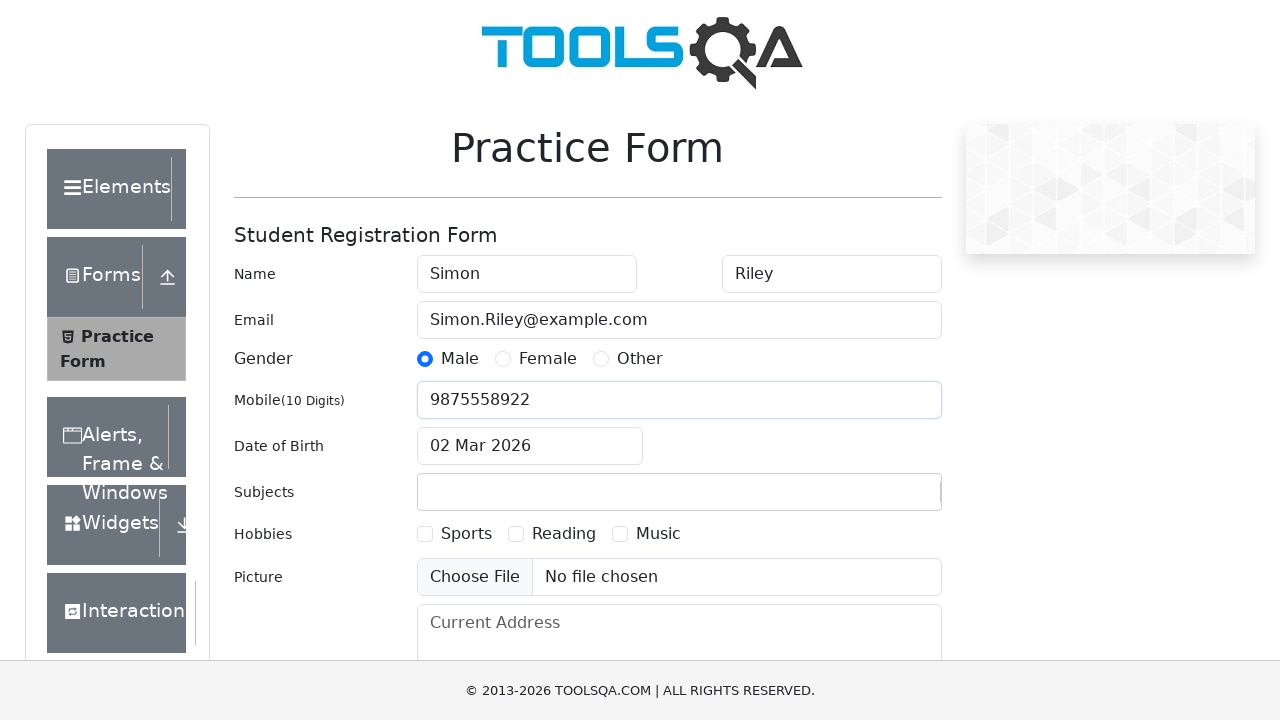

Clicked on date of birth input field to open date picker at (530, 446) on #dateOfBirthInput
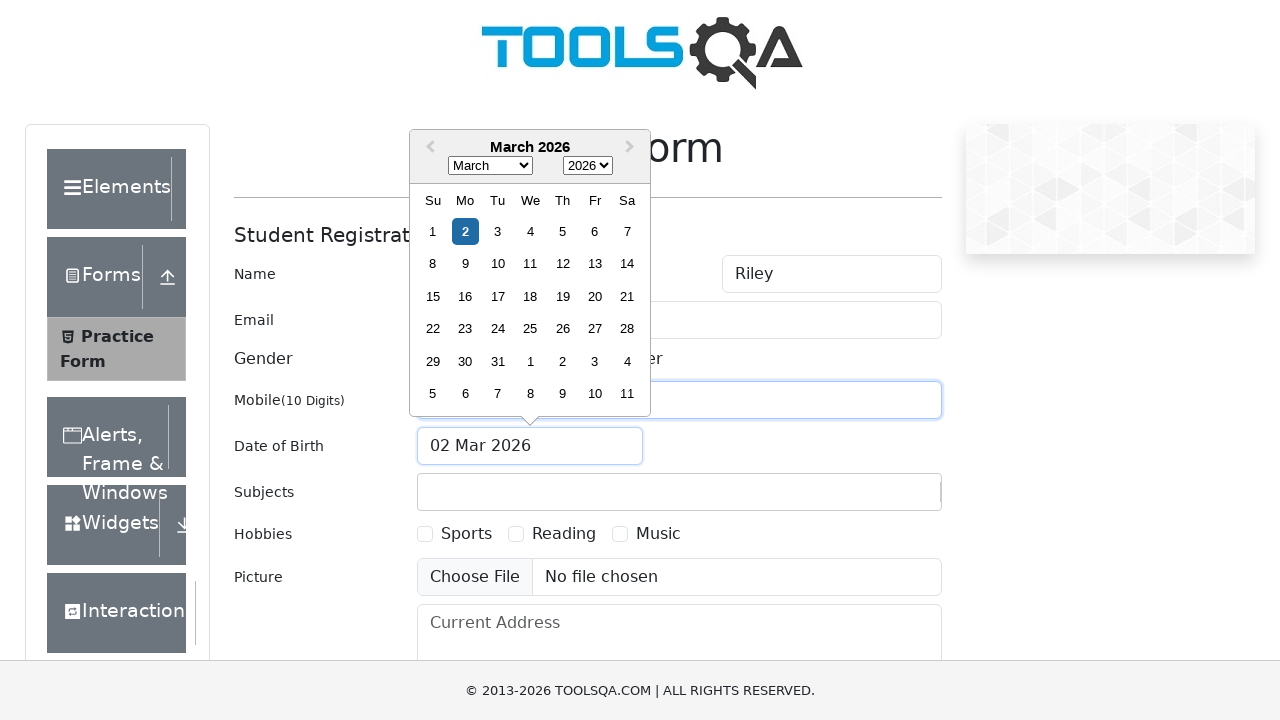

Waited for date picker to open
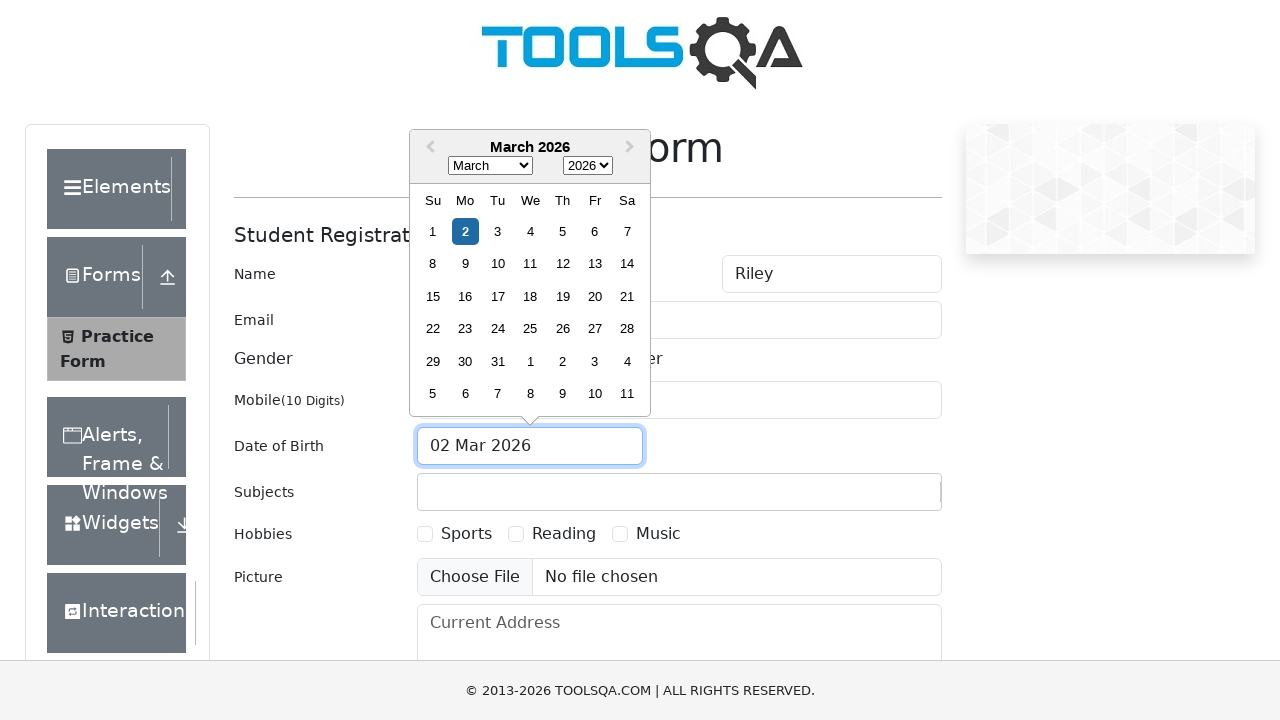

Selected month May (index 4) from date picker on .react-datepicker__month-select
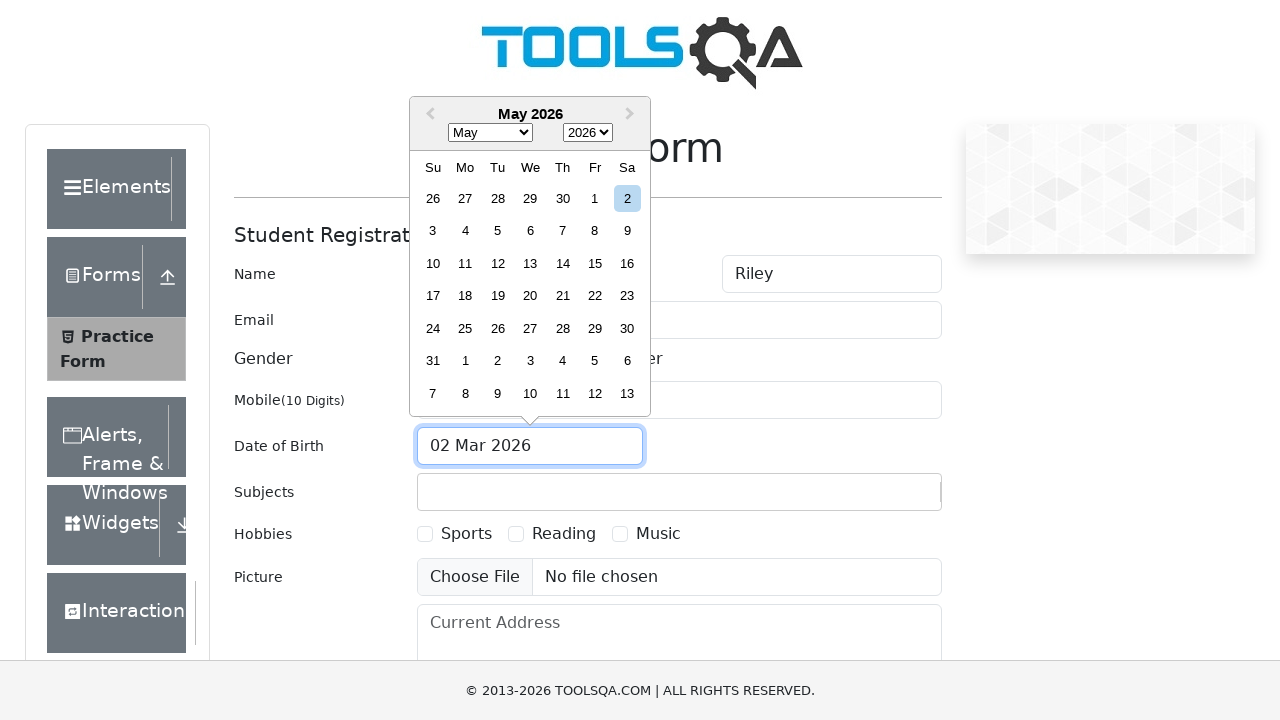

Selected year 1984 from date picker on .react-datepicker__year-select
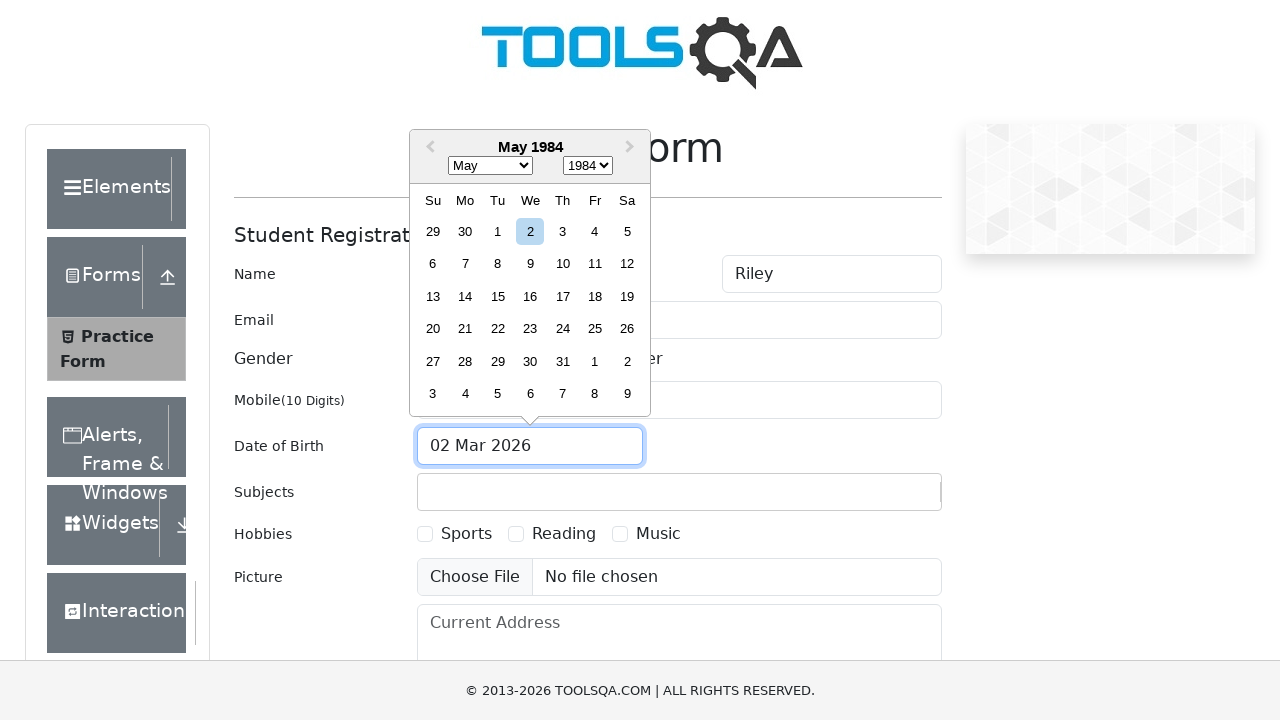

Selected day 17 from date picker at (562, 296) on xpath=//div[contains(@class,'react-datepicker__day') and text()='17' and not(con
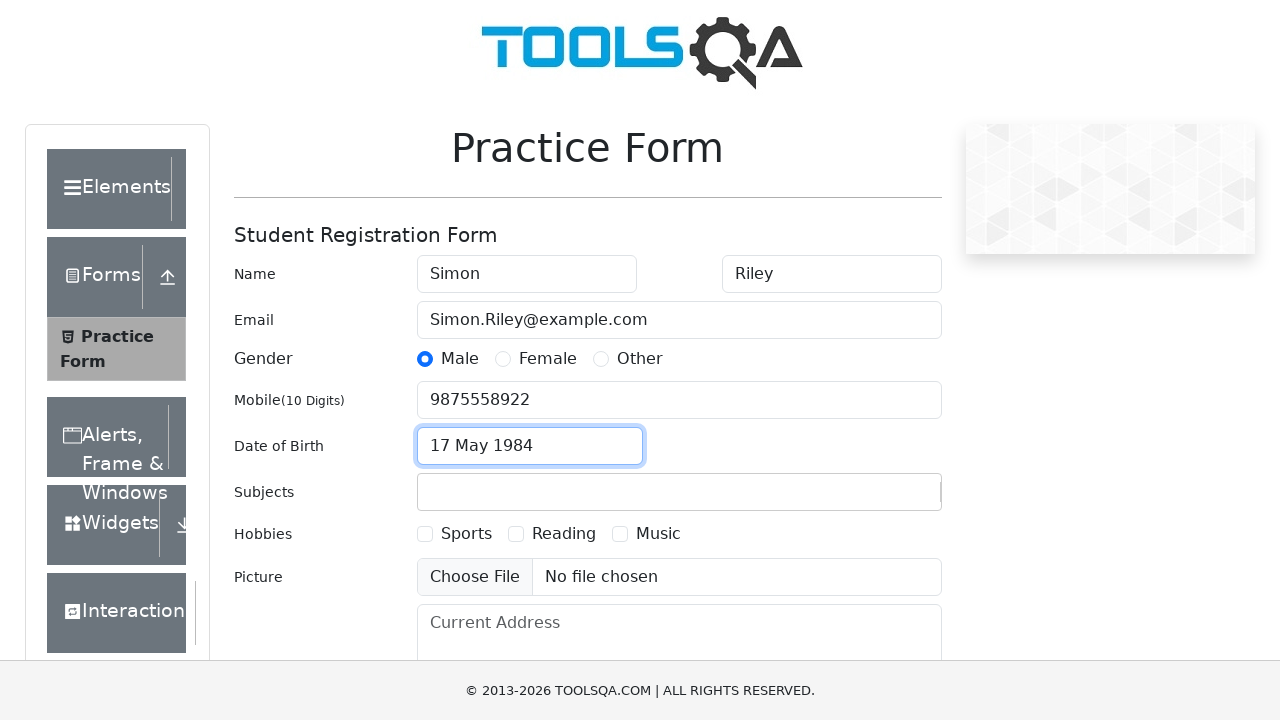

Filled subjects input field with 'Physics' on #subjectsInput
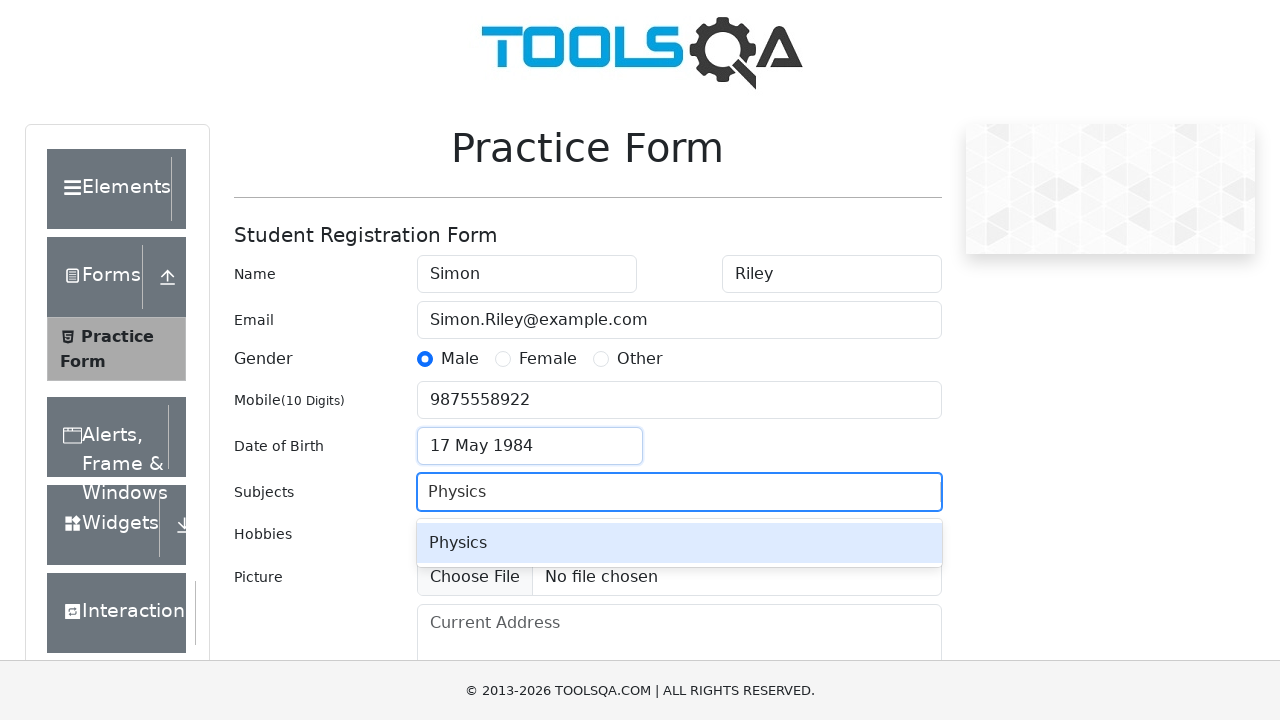

Waited for subjects dropdown to appear
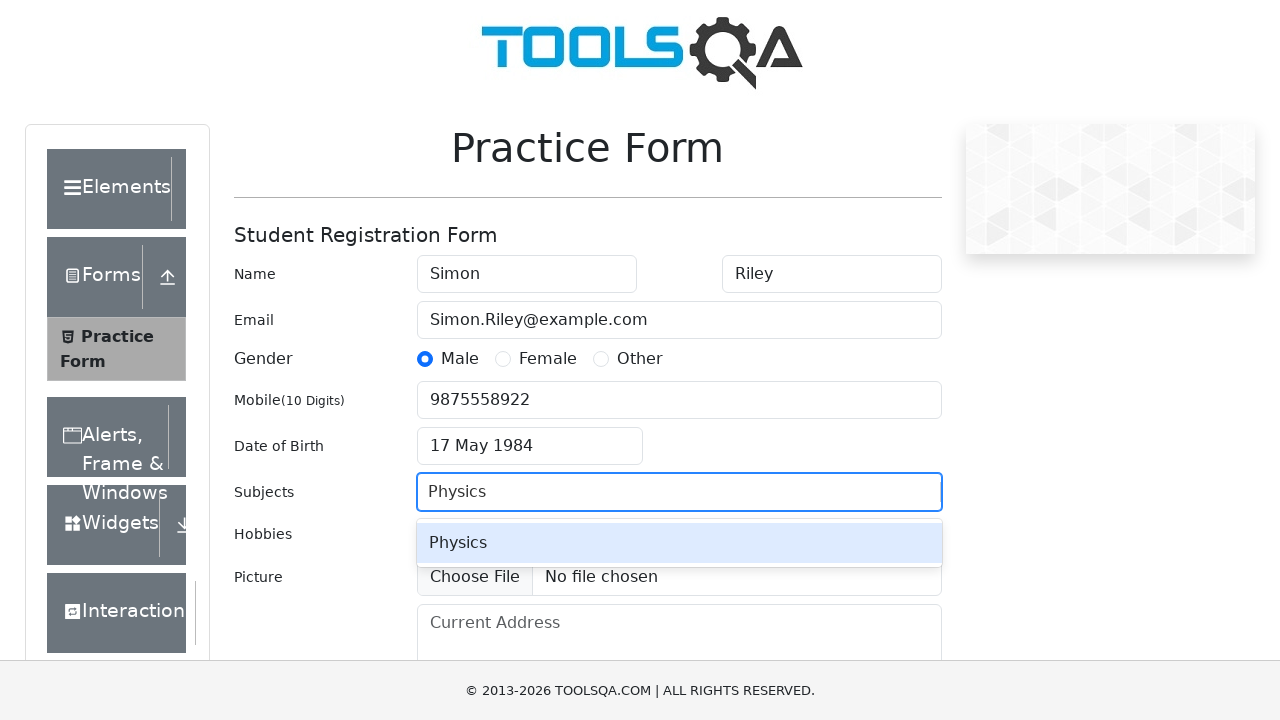

Selected 'Physics' from subjects dropdown at (679, 543) on xpath=//div[contains(@class, 'subjects-auto-complete__option') and text()='Physi
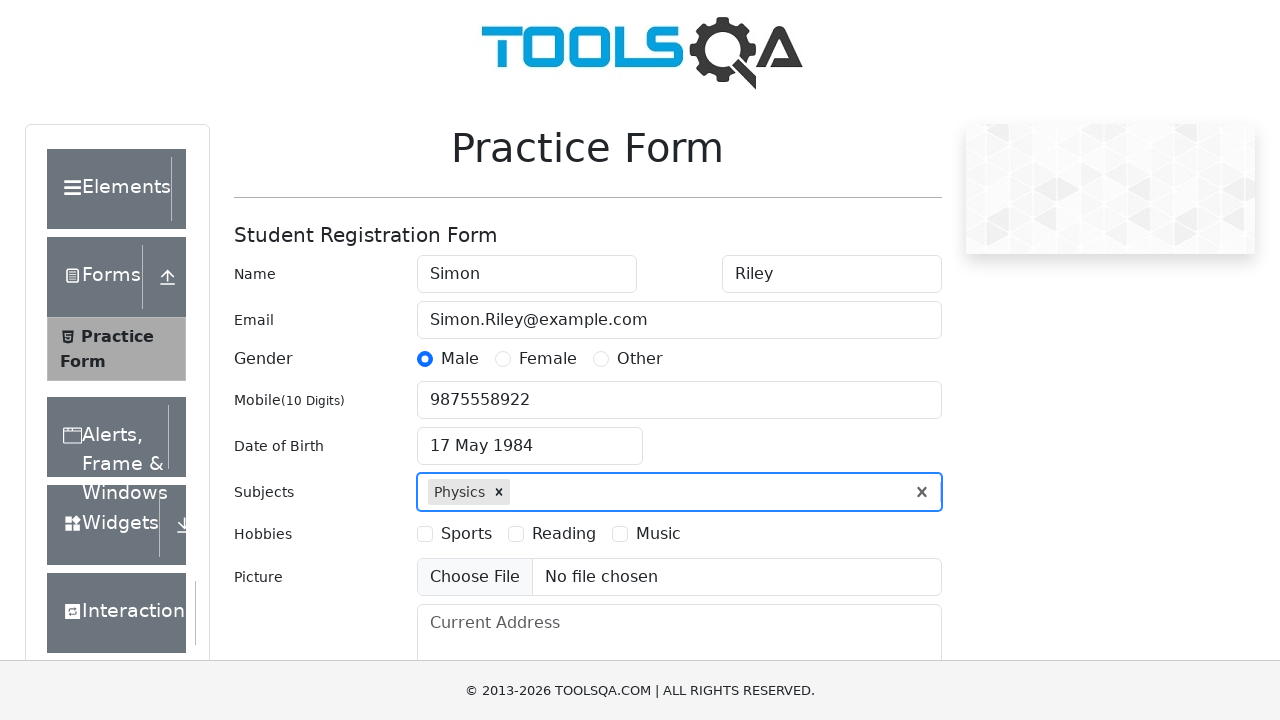

Selected hobby 'Sports' at (466, 534) on xpath=//label[text()='Sports']
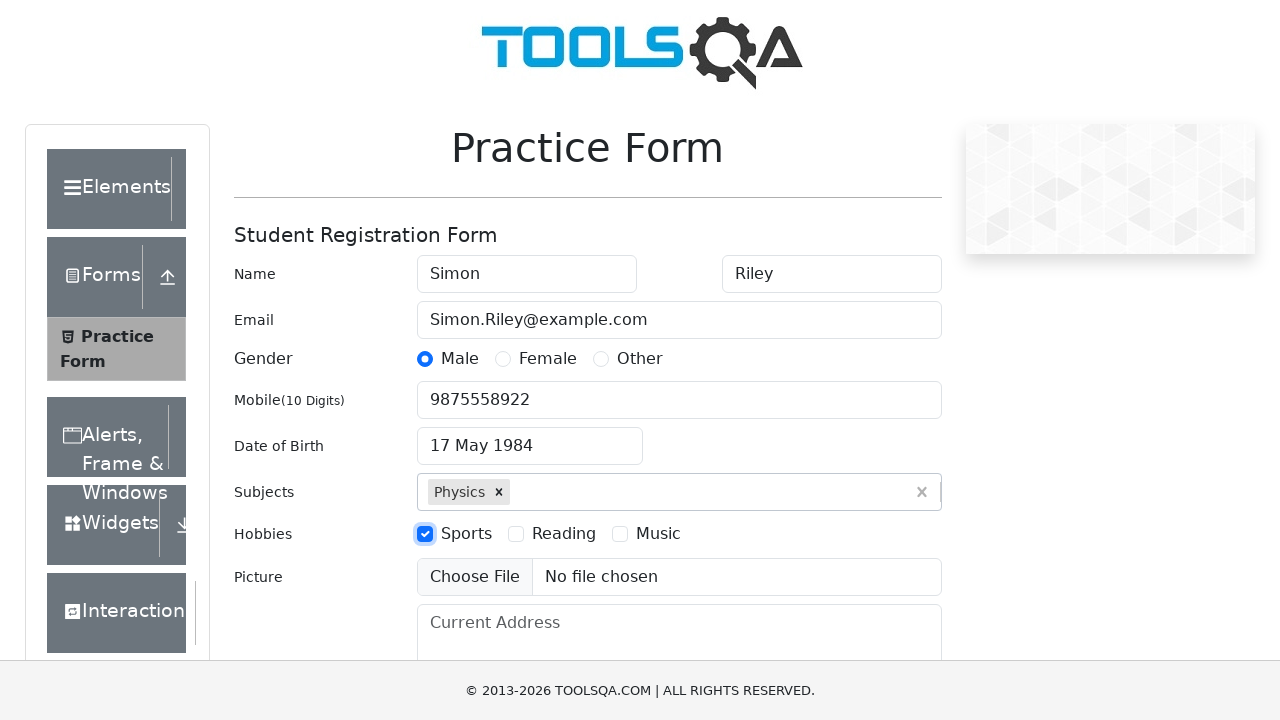

Filled current address field with '2222 Mountain St, Manchester, United Kingdom' on #currentAddress
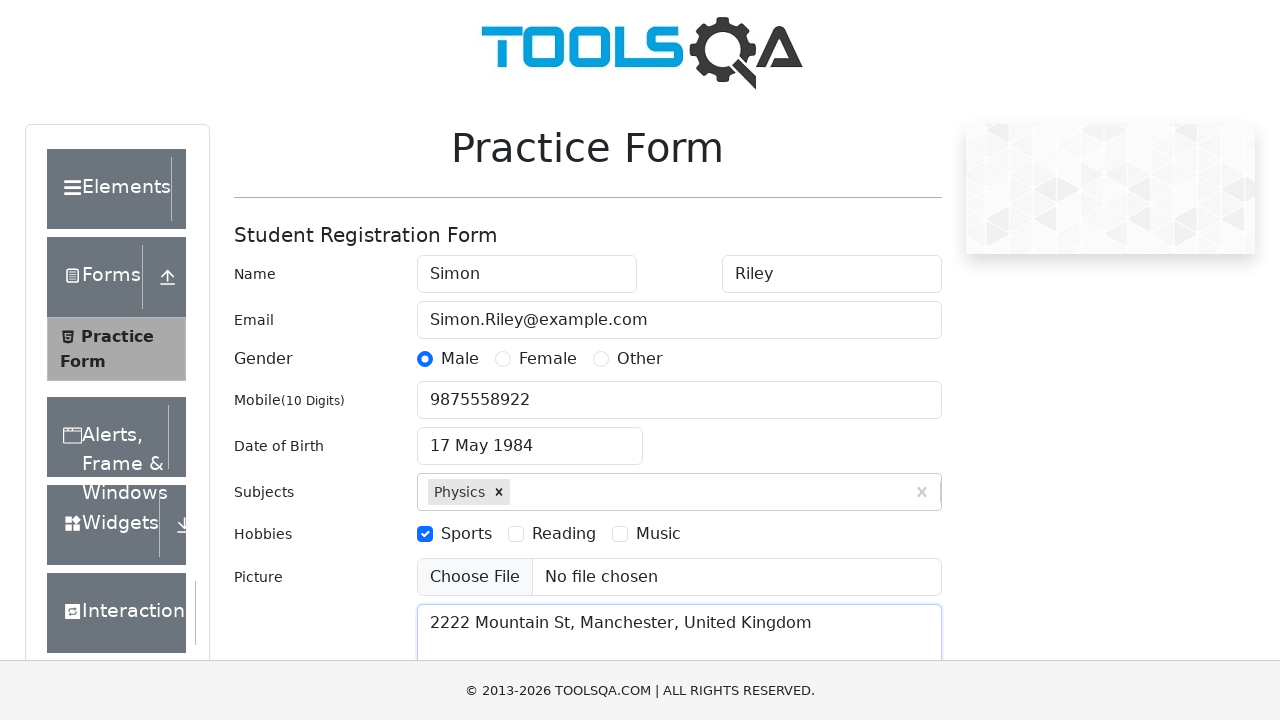

Filled state input field with 'NCR' on #react-select-3-input
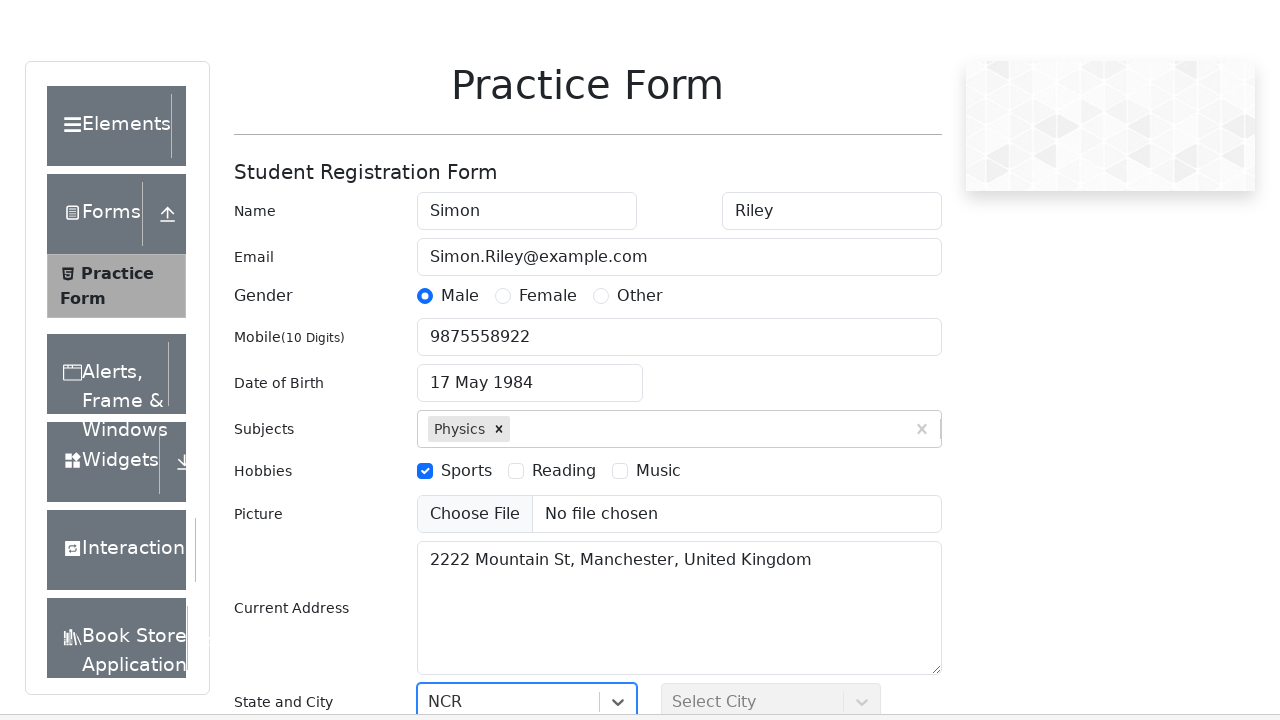

Pressed Enter to select state 'NCR' on #react-select-3-input
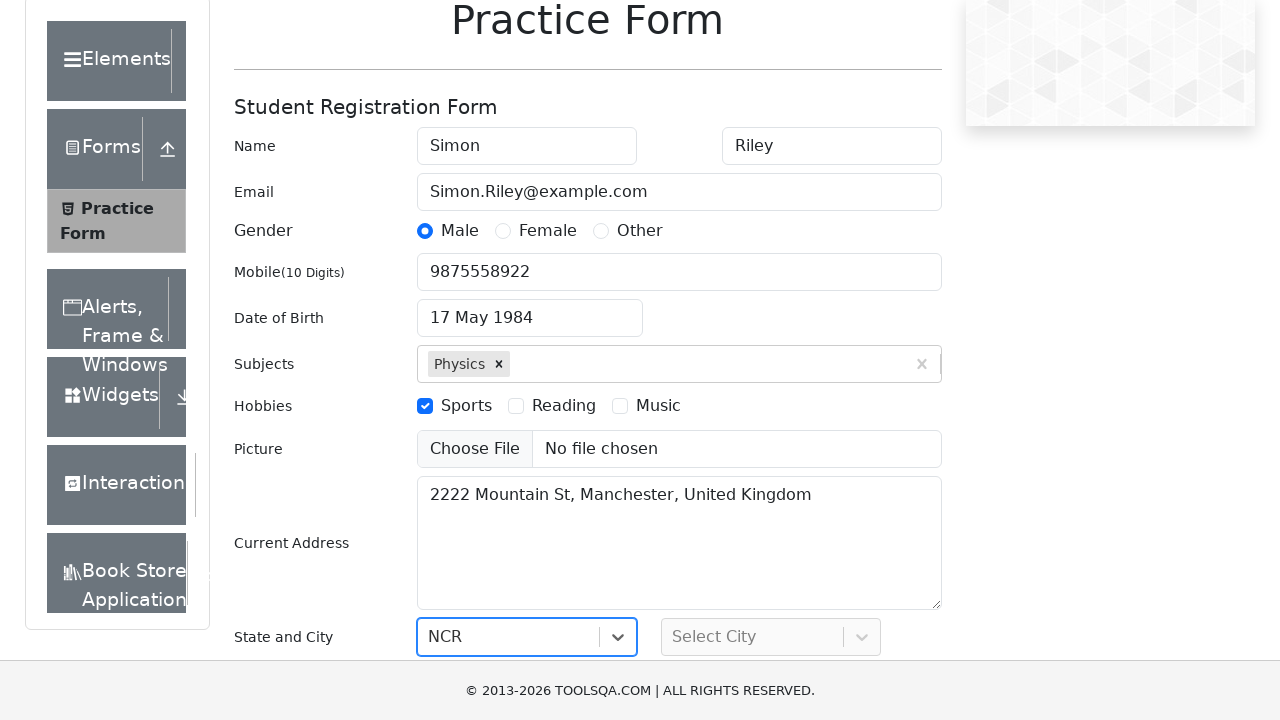

Waited for state selection to register
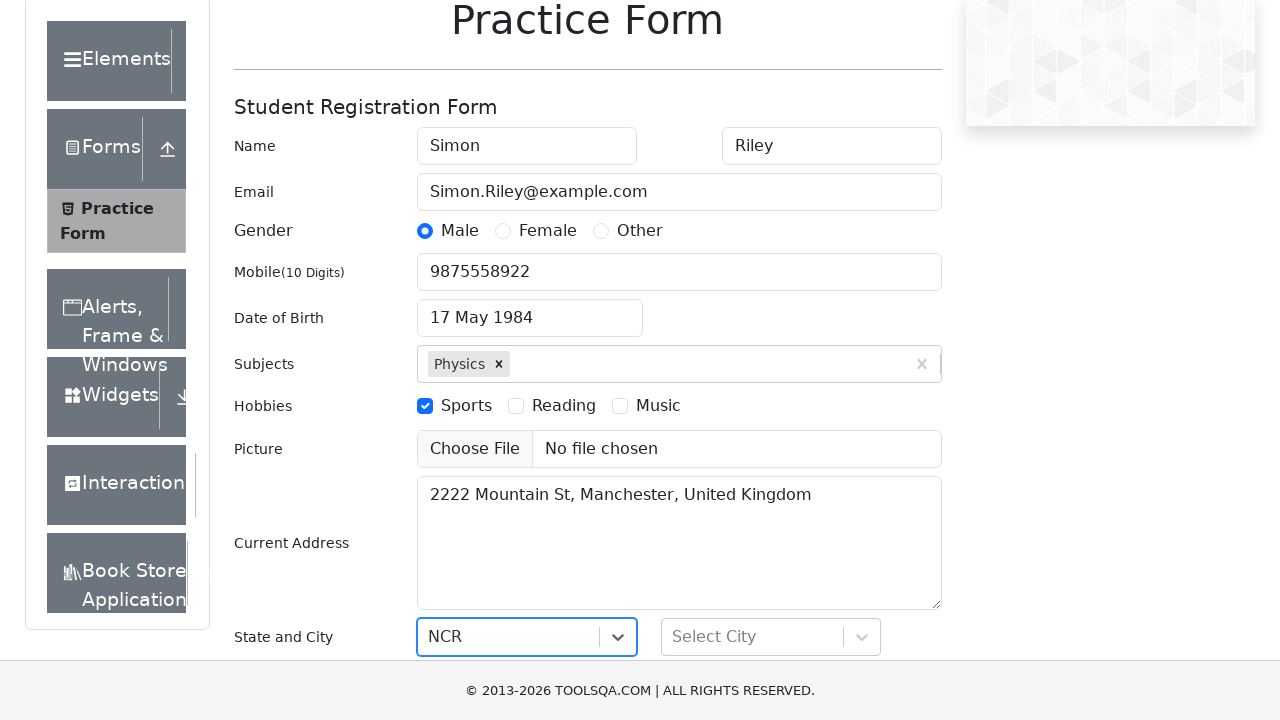

Filled city input field with 'Delhi' on #react-select-4-input
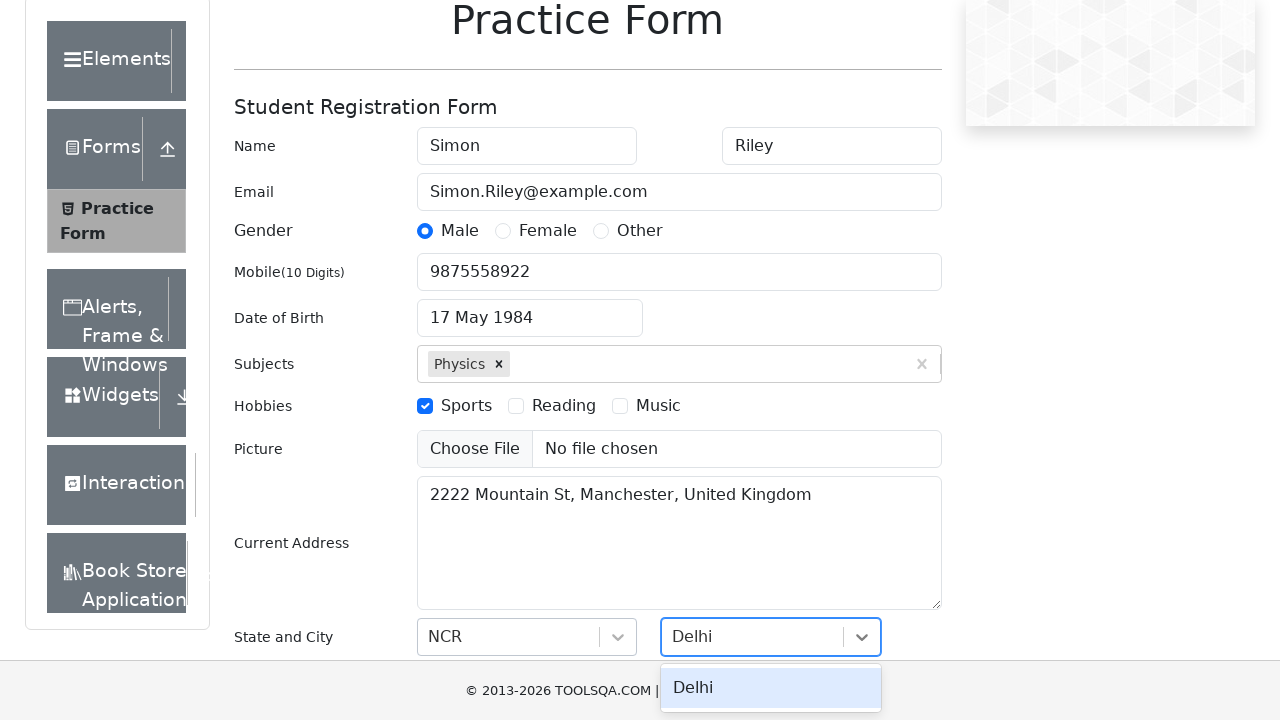

Pressed Enter to select city 'Delhi' on #react-select-4-input
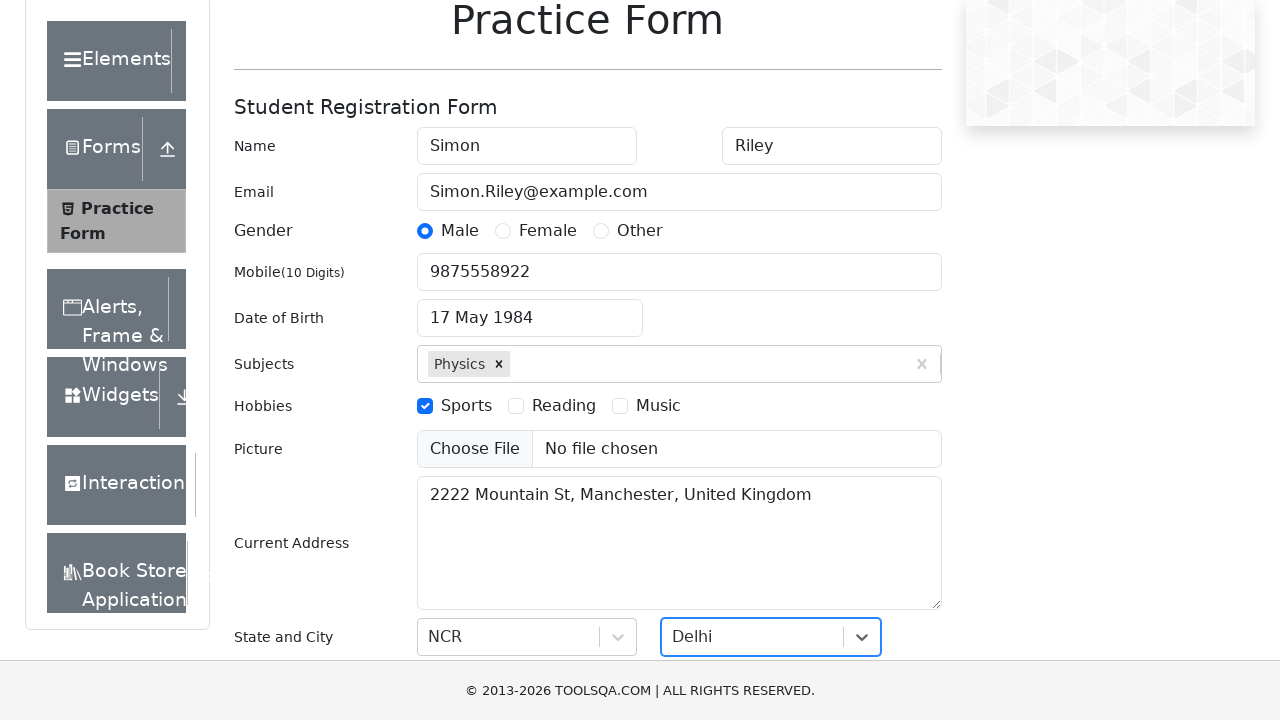

Waited for city selection to register
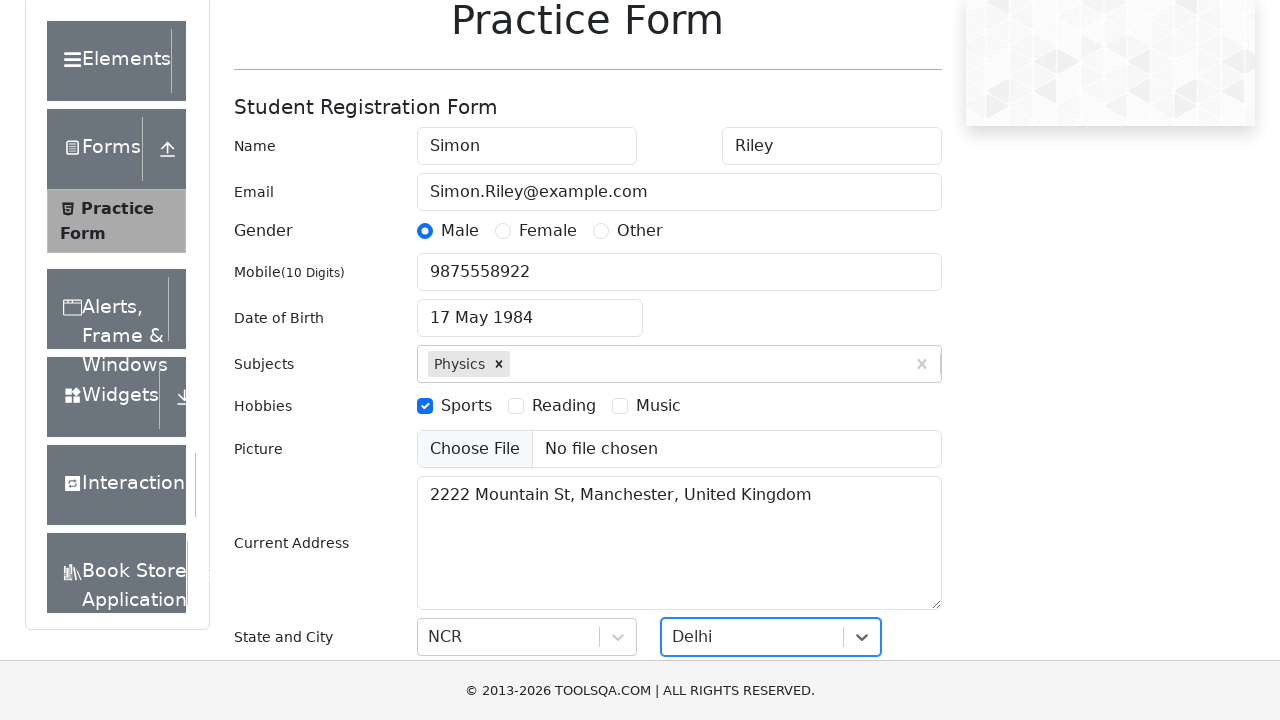

Clicked submit button to submit the form at (885, 499) on #submit
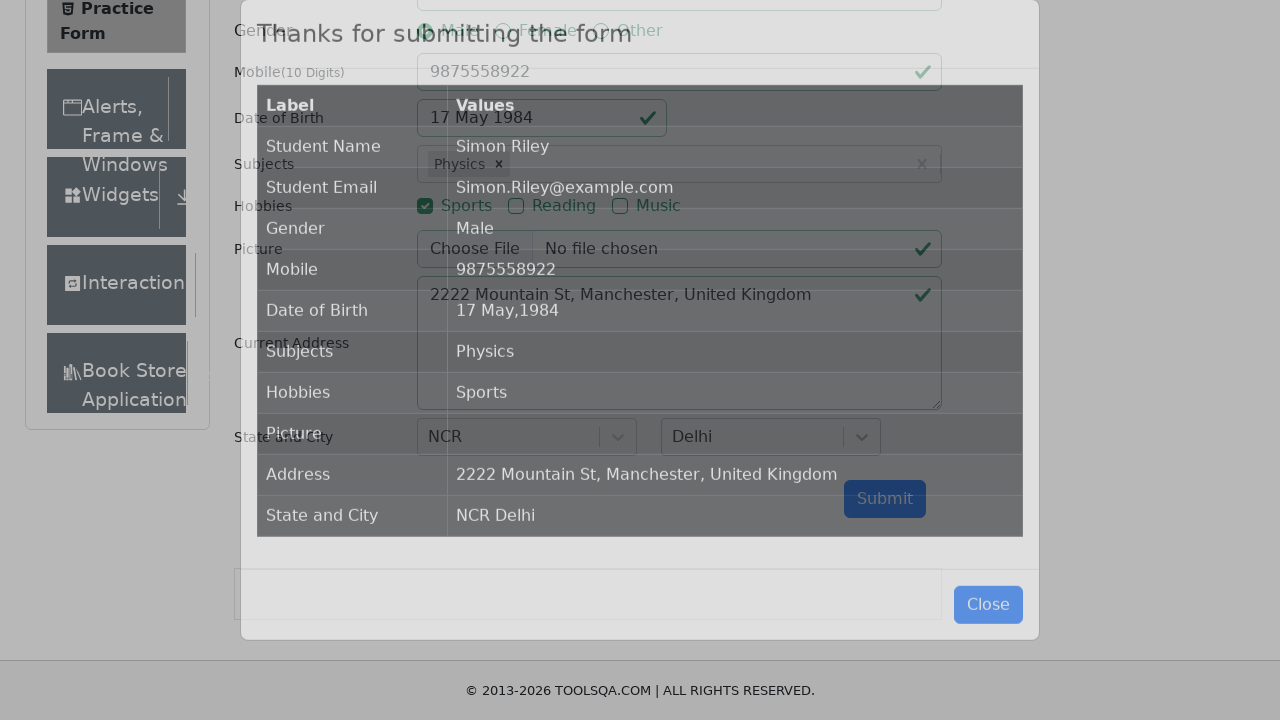

Form submission modal appeared successfully
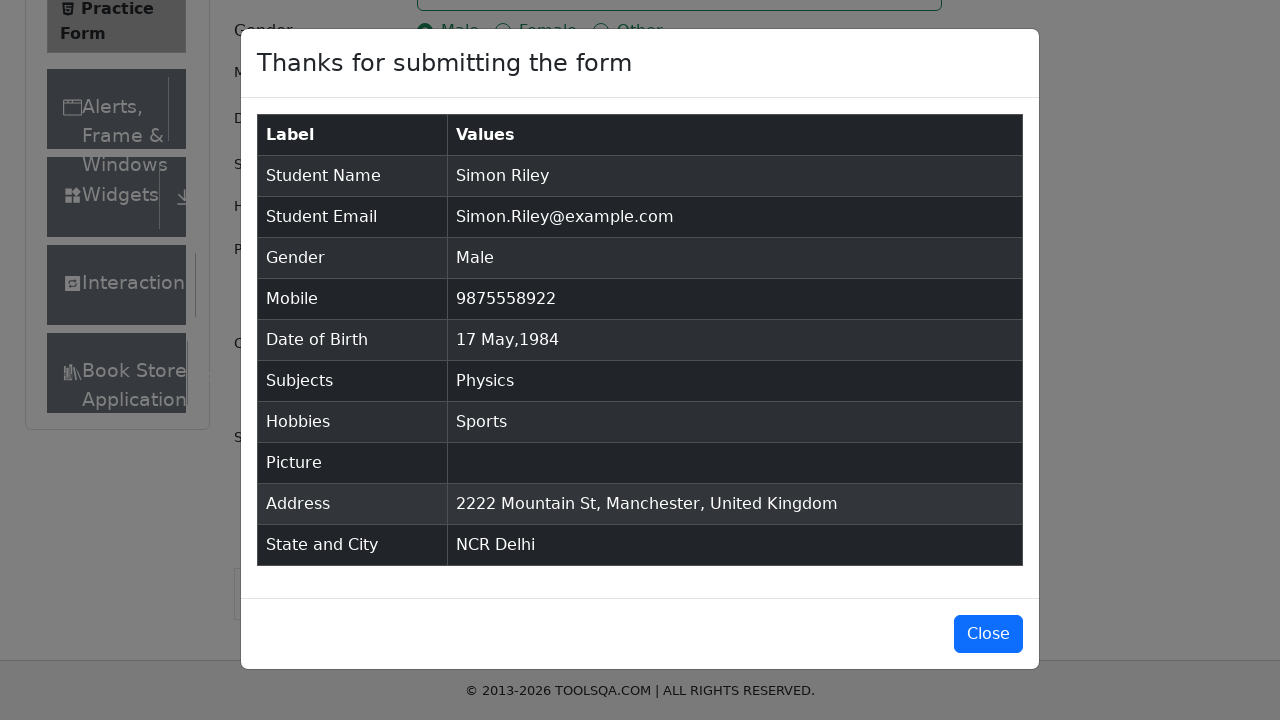

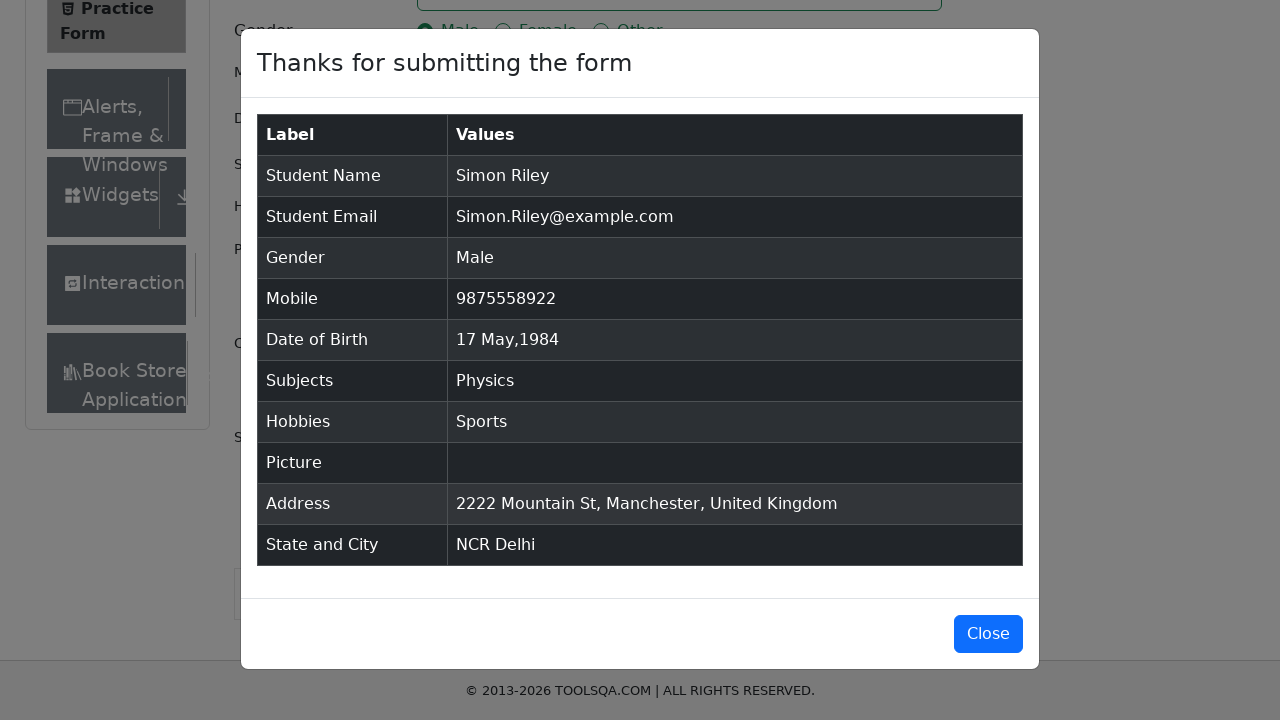